Tests the automationexercise.com homepage by verifying the number of links on the page, clicking the "Products" link, and checking that a special offer image is displayed on the products page.

Starting URL: https://www.automationexercise.com/

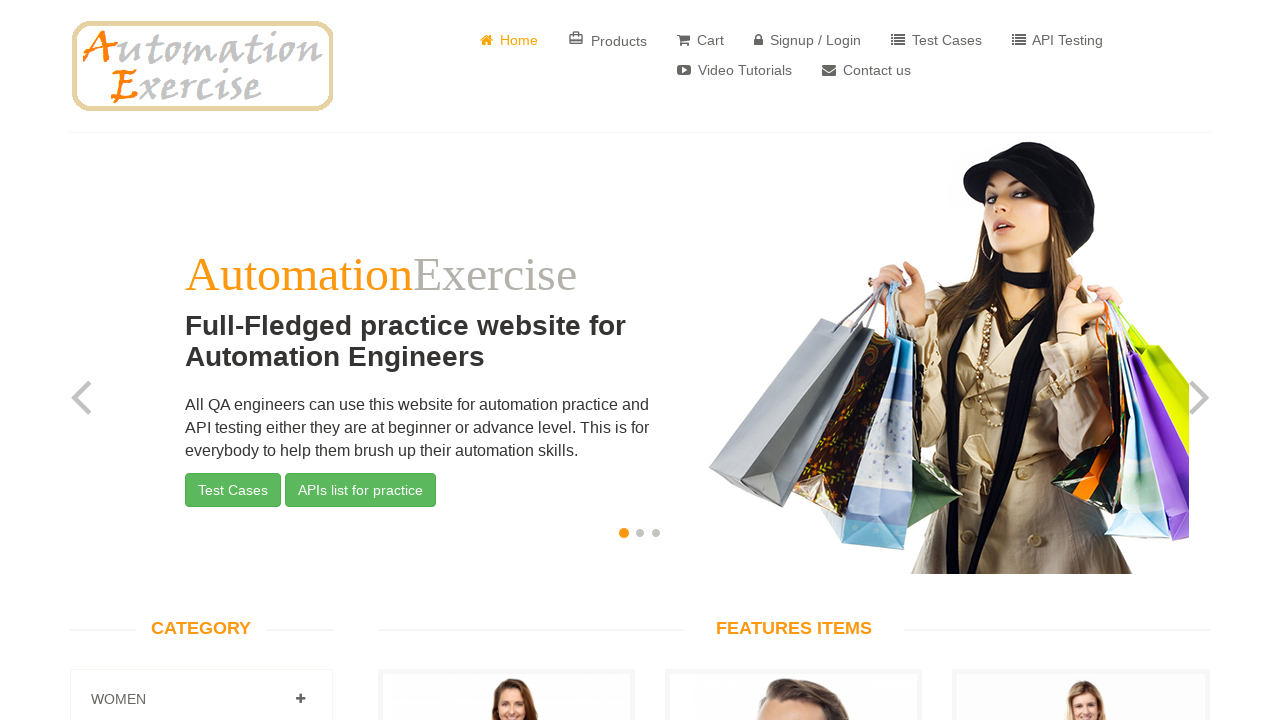

Waited for page to load (domcontentloaded)
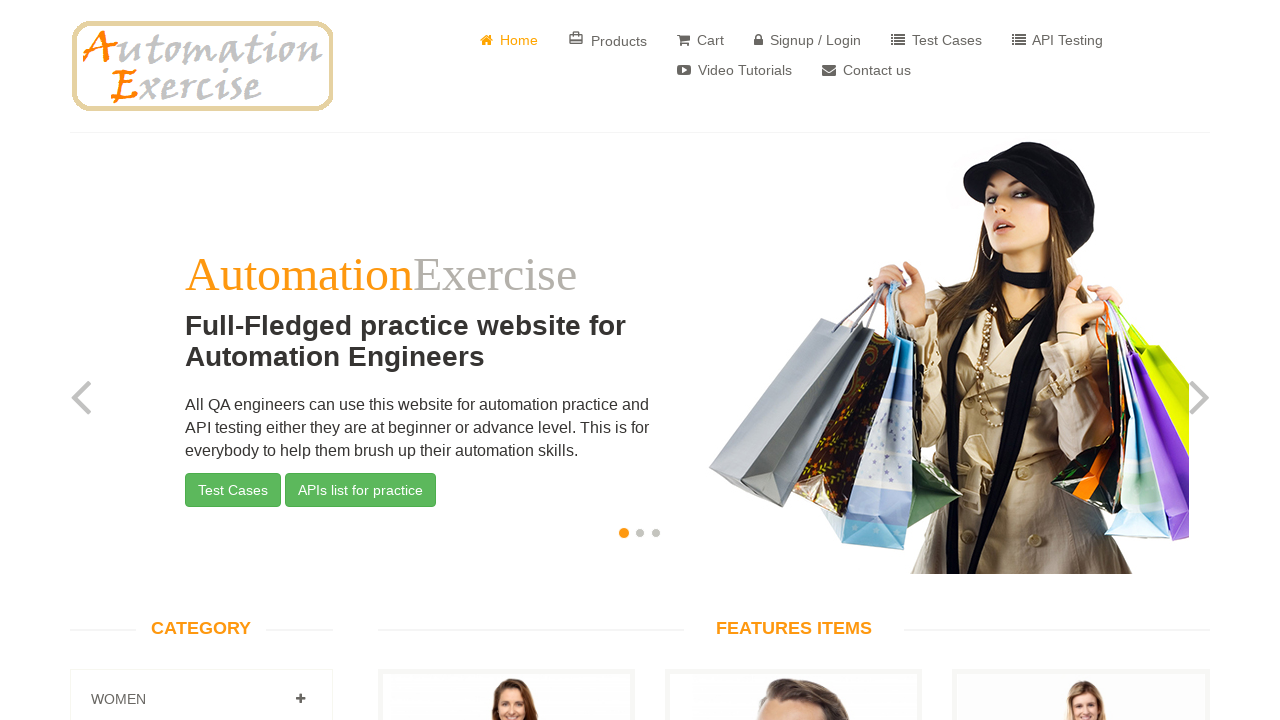

Retrieved all links on the homepage
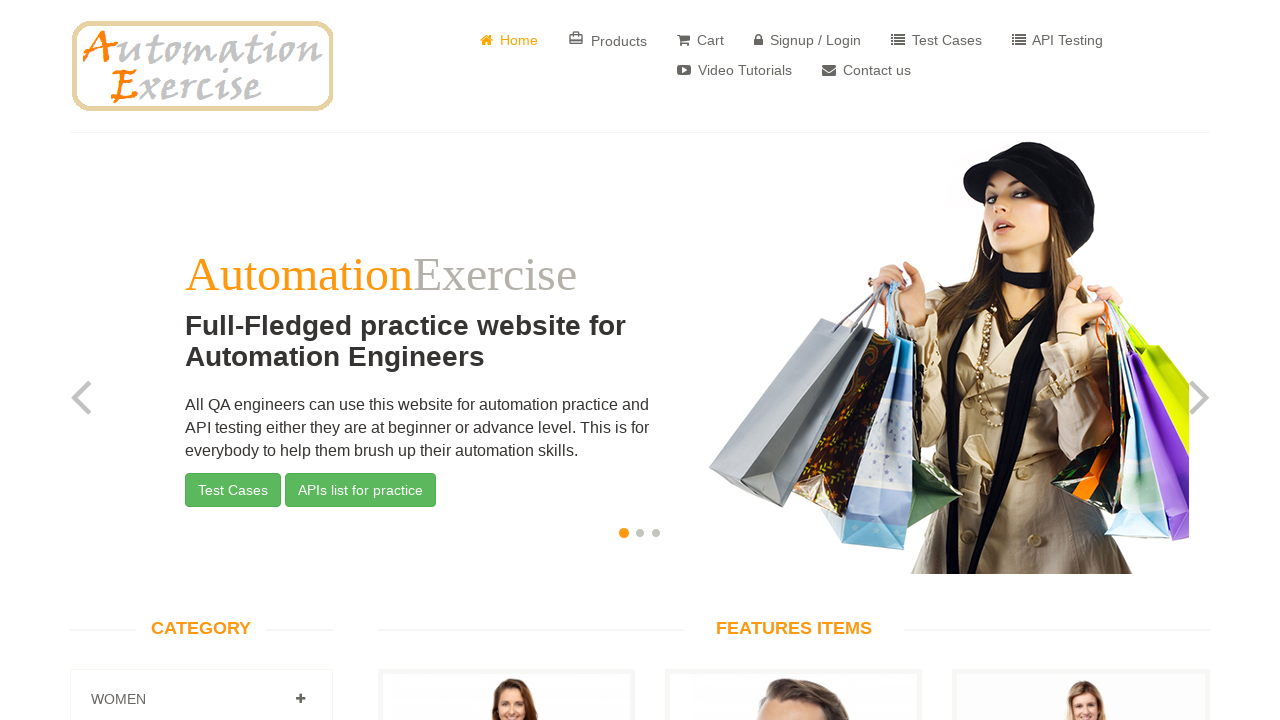

Verified number of links - Expected: 147, Actual: 147
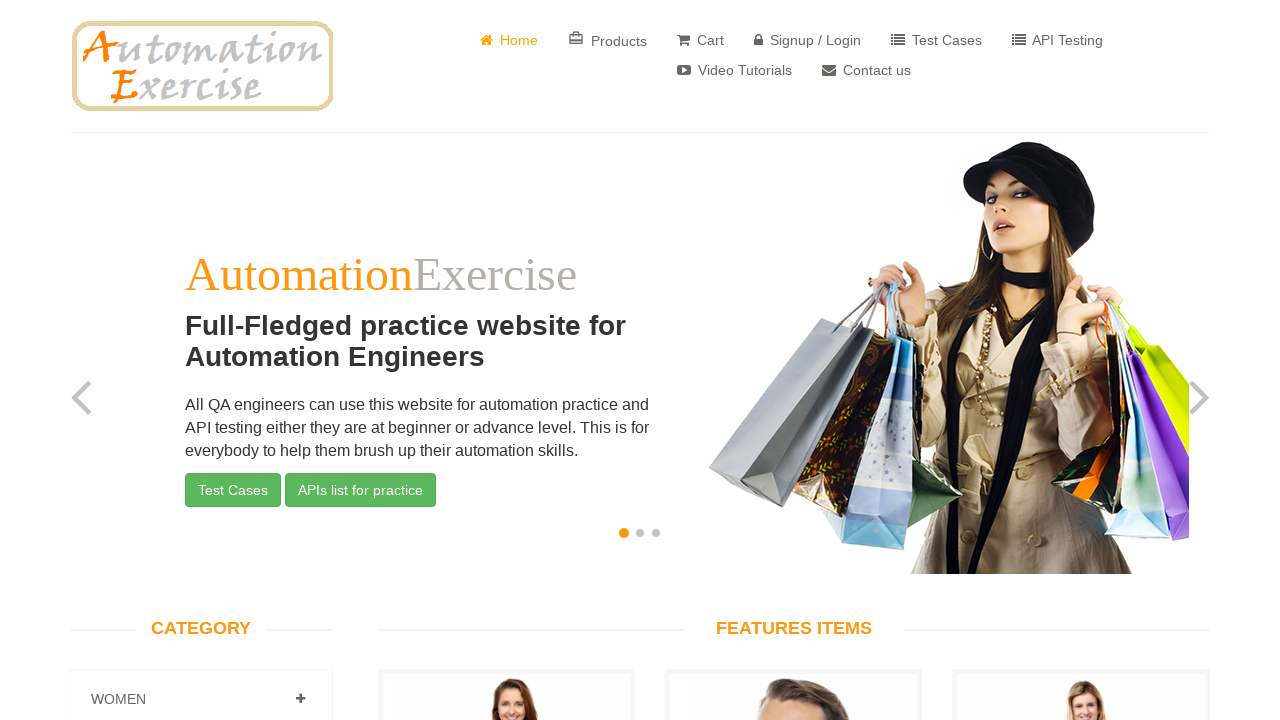

Clicked the 'Products' link at (608, 40) on a:has-text('Products')
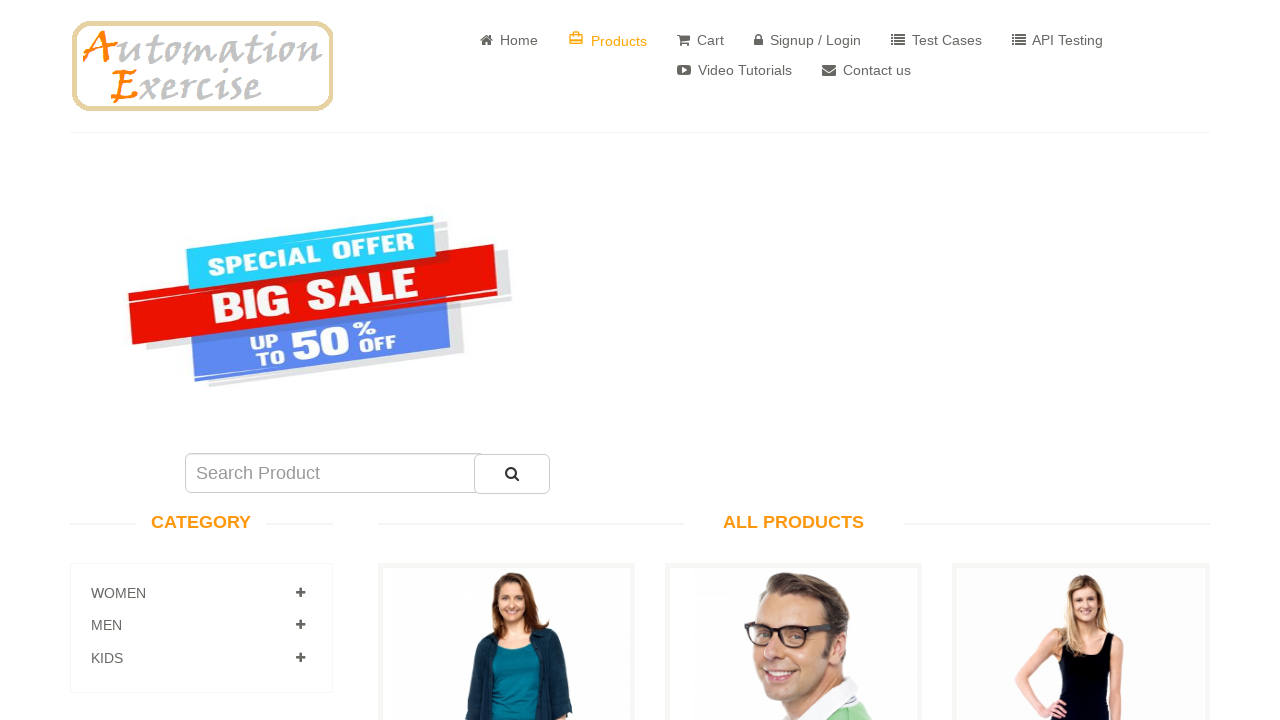

Waited for special offer image to load on products page
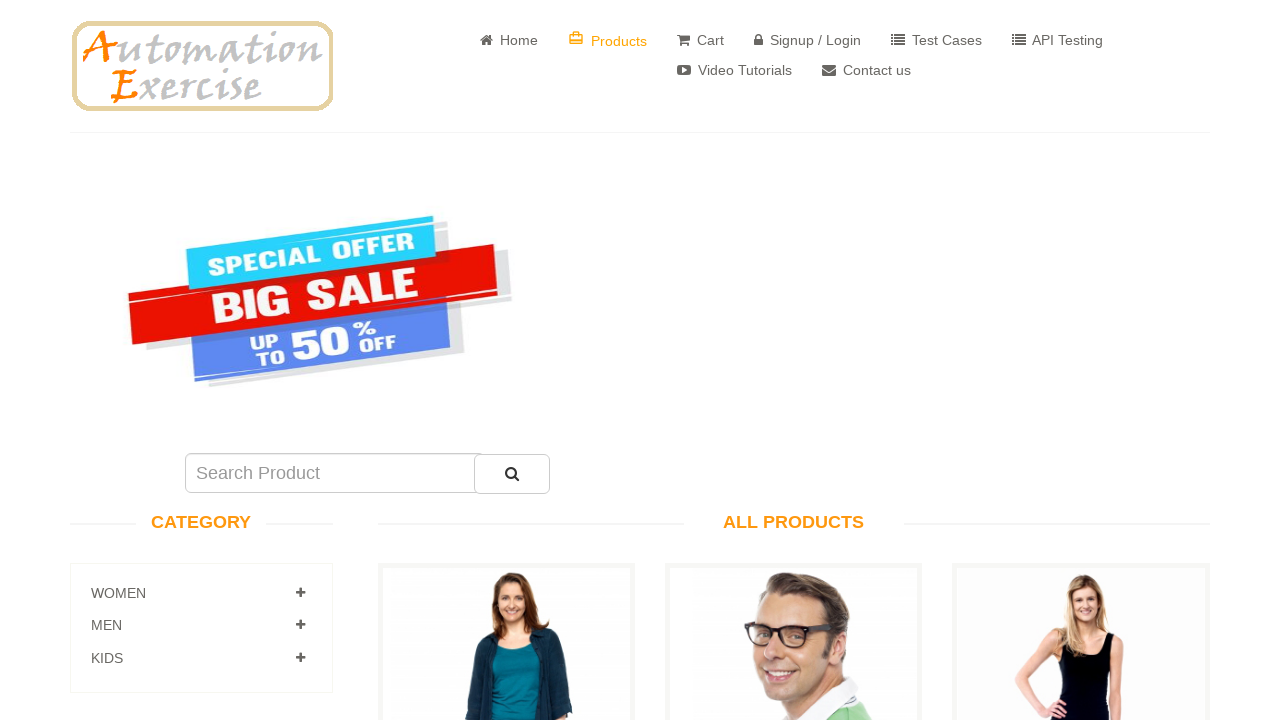

Verified that the special offer image is displayed
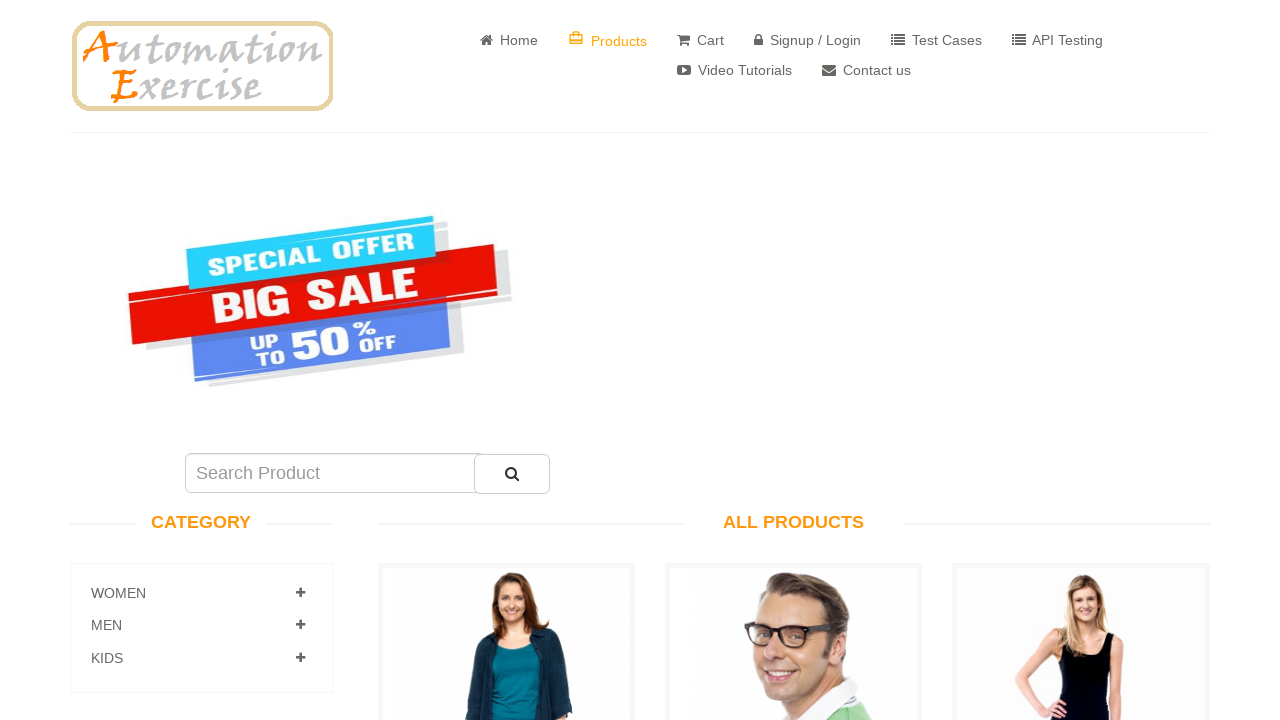

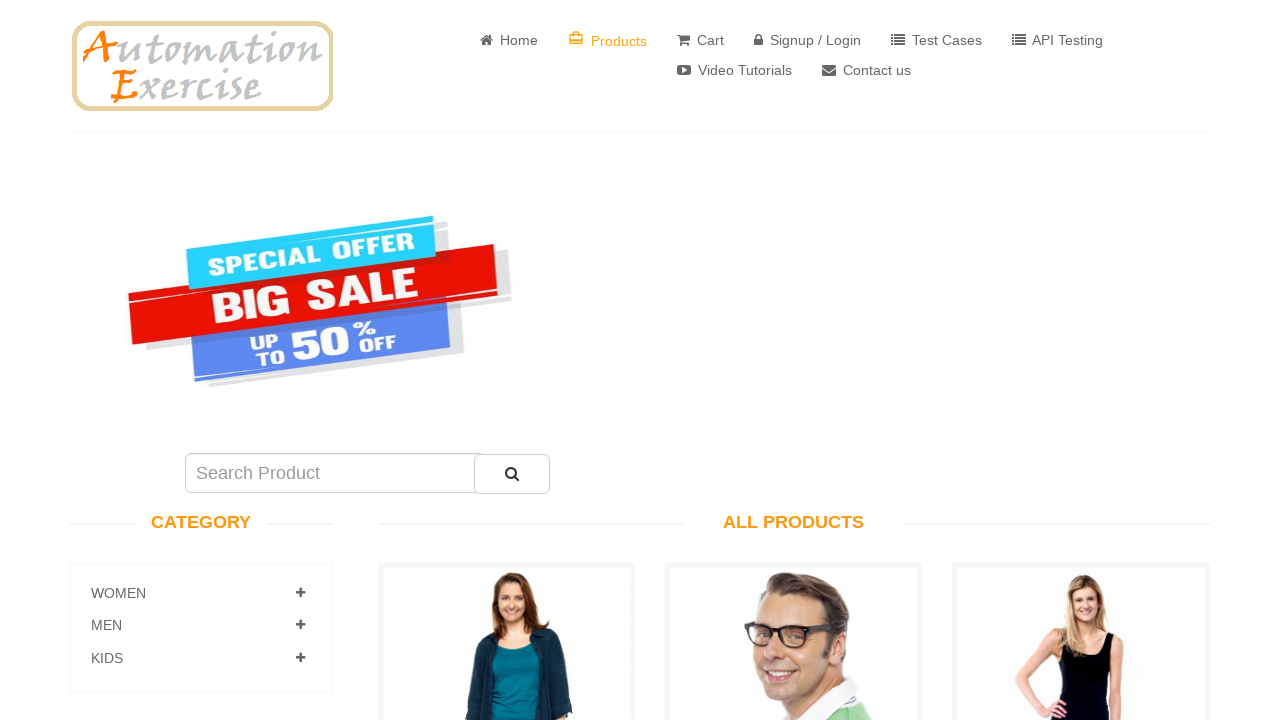